Opens American Airlines homepage and maximizes the browser window to verify the page loads correctly

Starting URL: https://www.aa.com/homePage.do

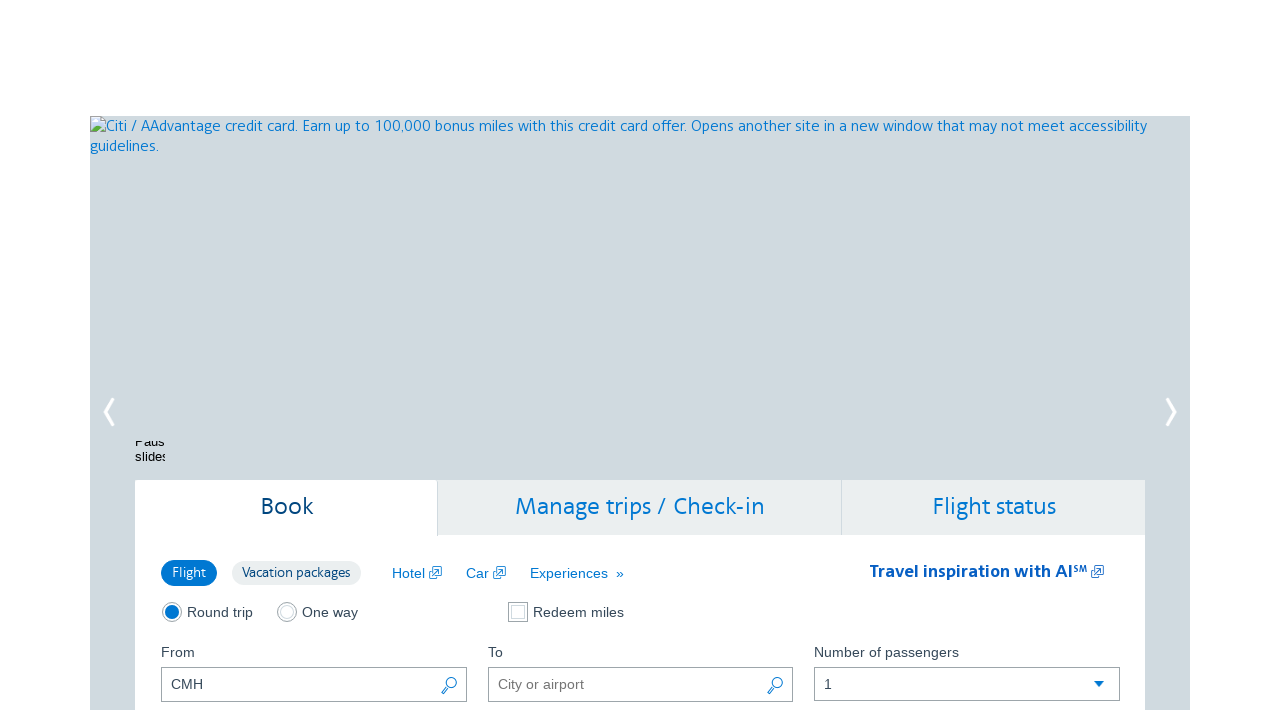

Waited for American Airlines homepage to load (networkidle)
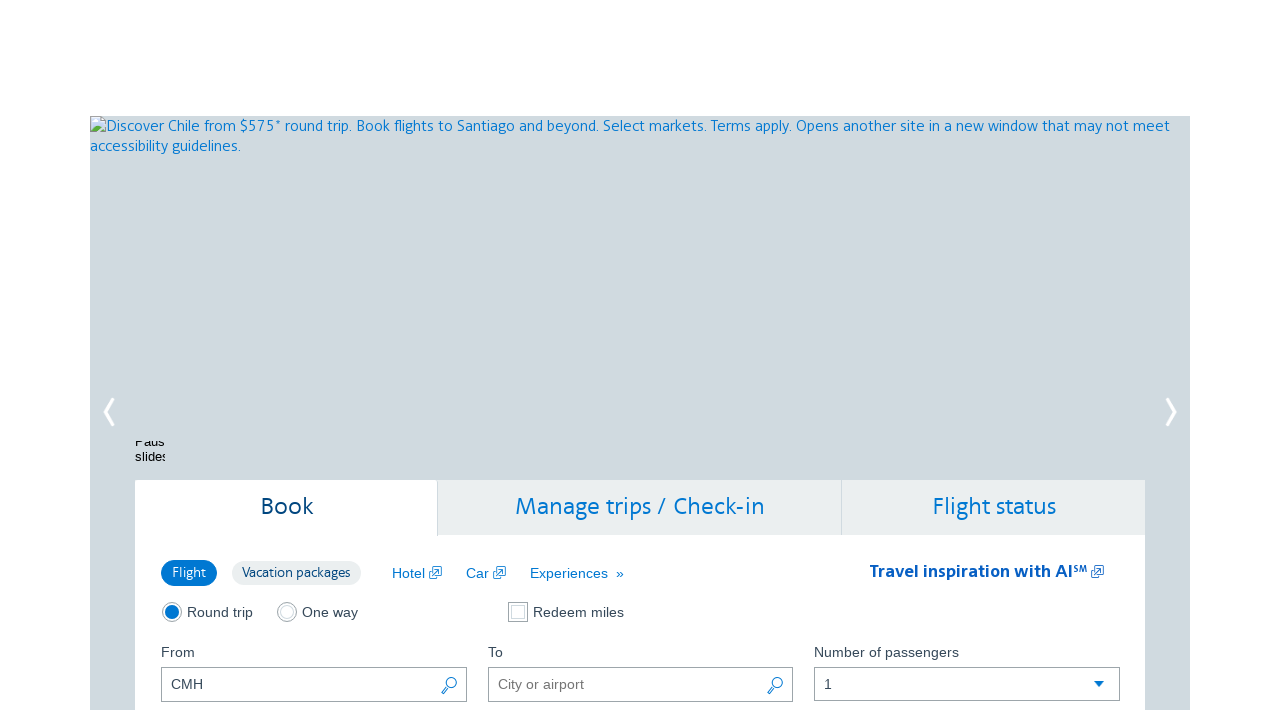

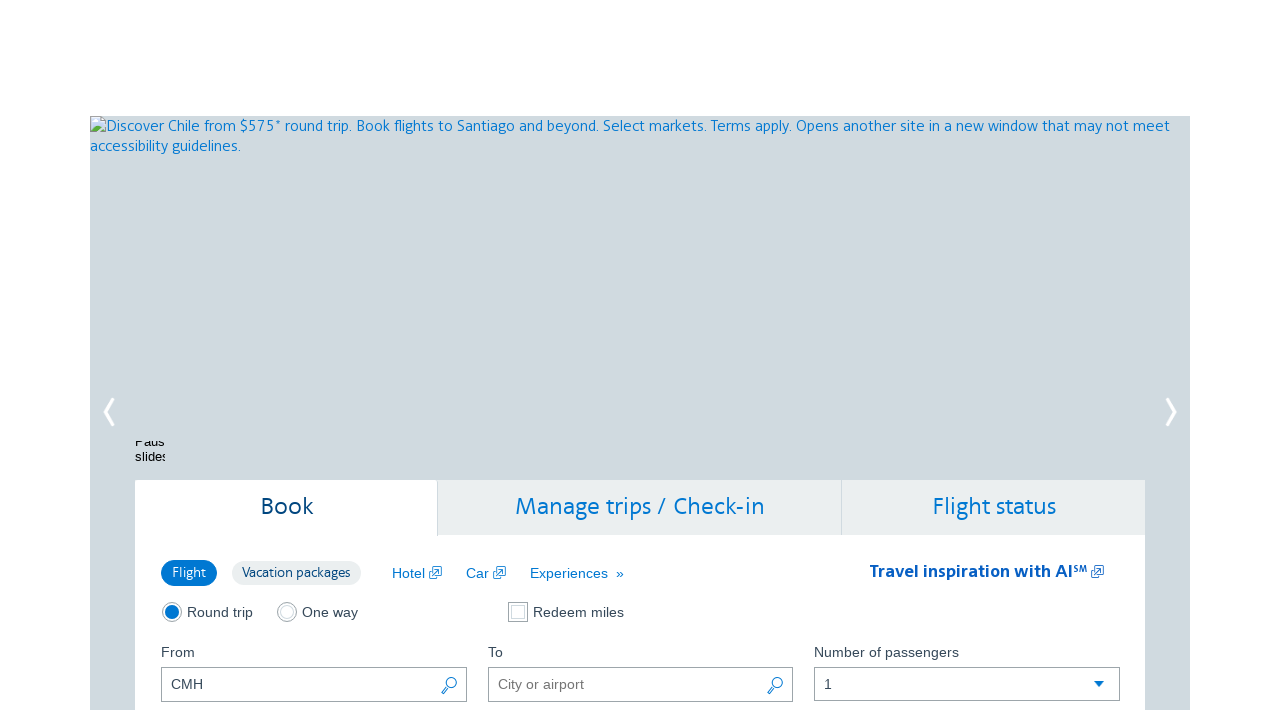